Tests a web form by filling in a text field and submitting the form, then verifying the submission message

Starting URL: https://www.selenium.dev/selenium/web/web-form.html

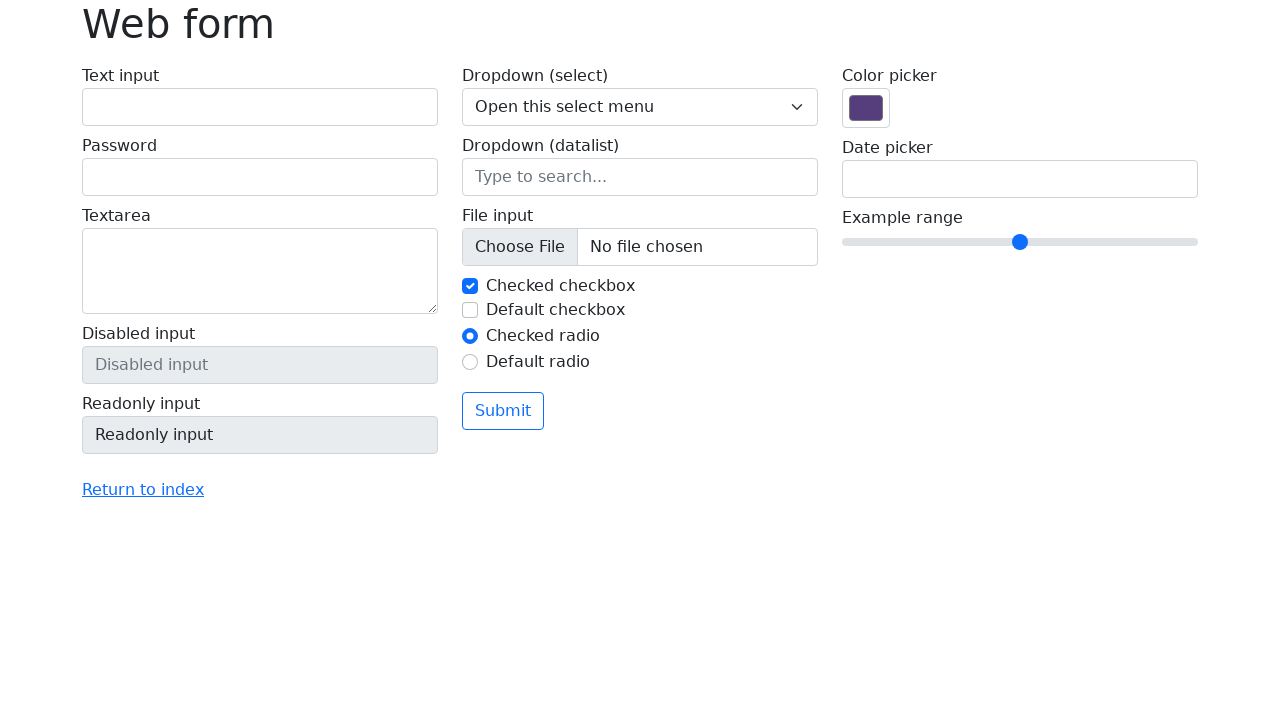

Filled text field with 'Selenium' on input[name='my-text']
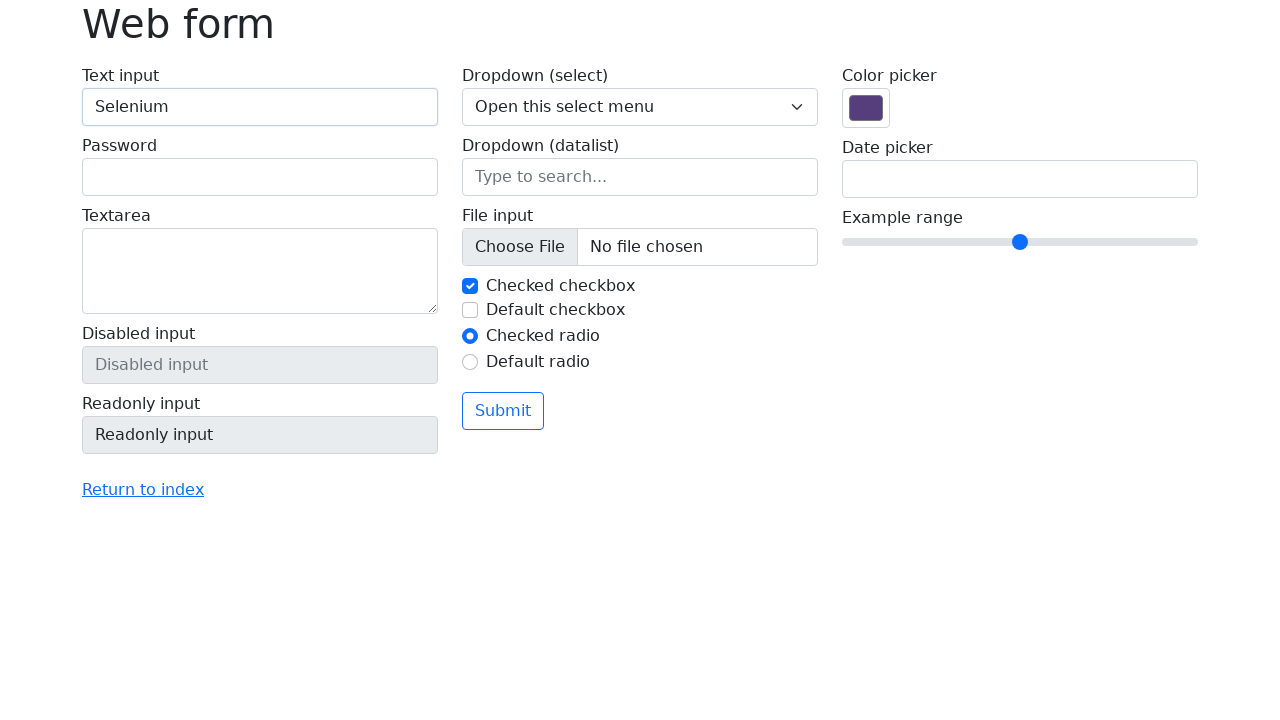

Clicked submit button at (503, 411) on button
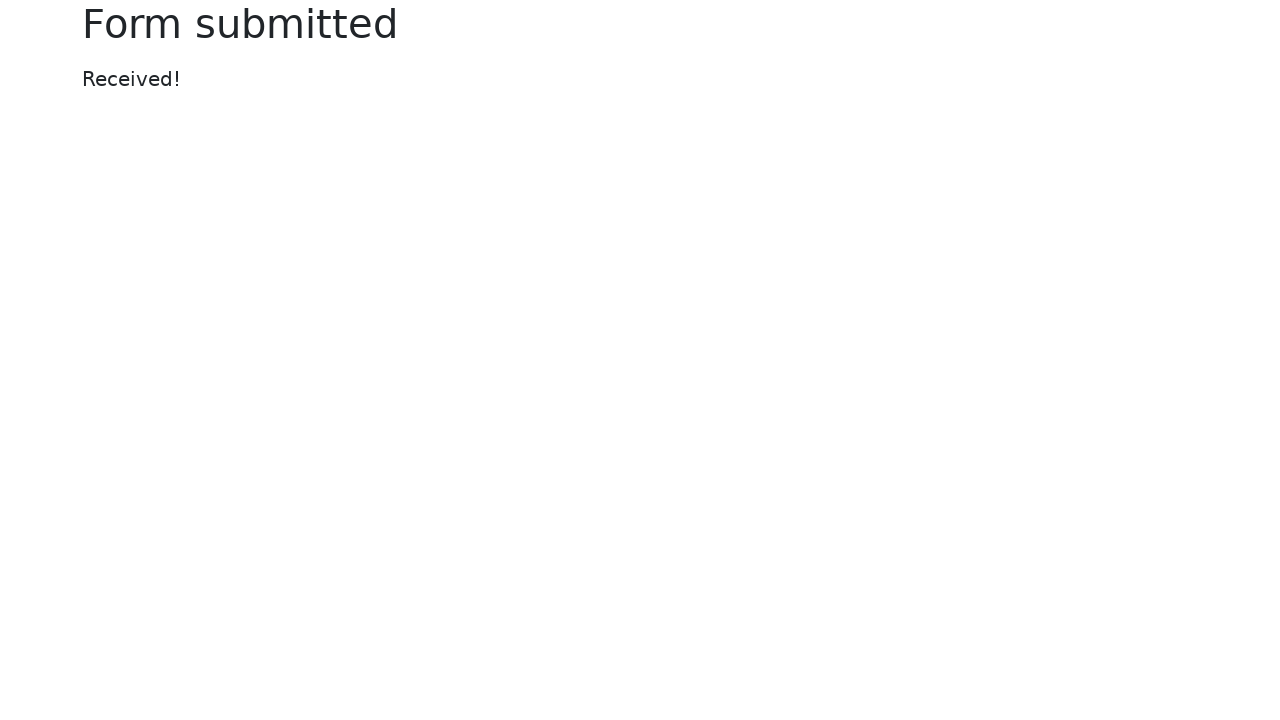

Form submission message appeared
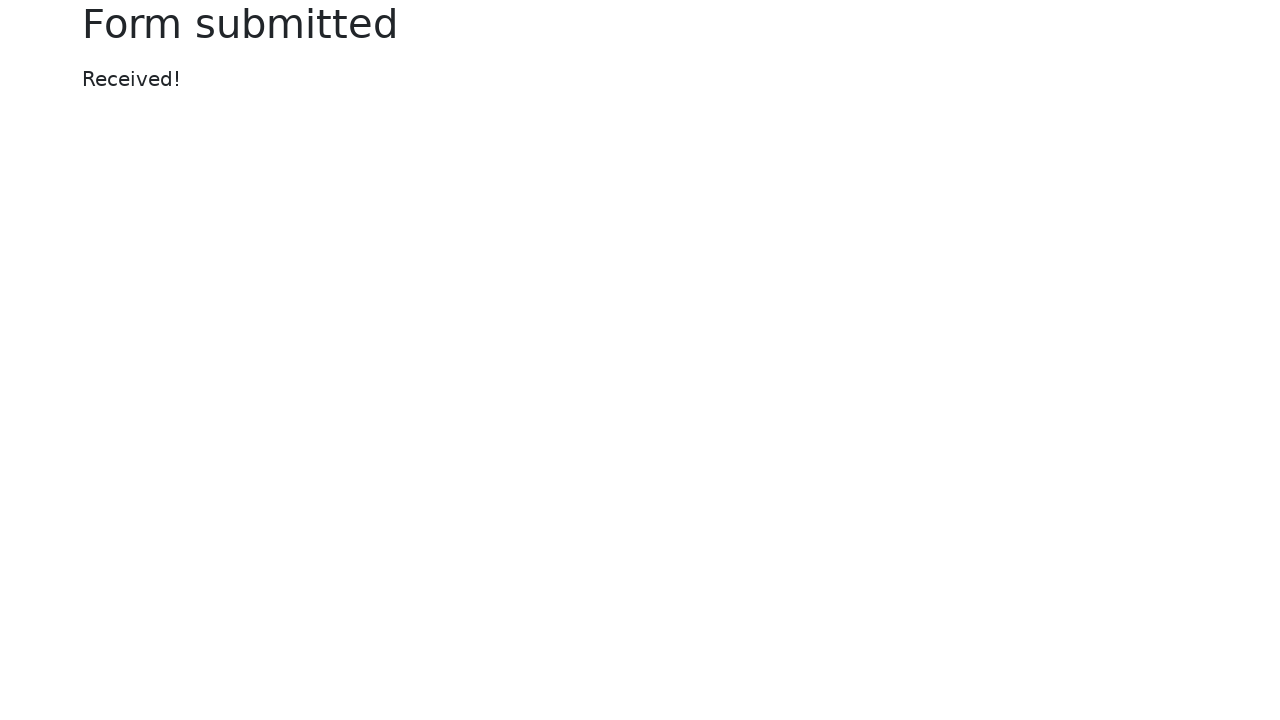

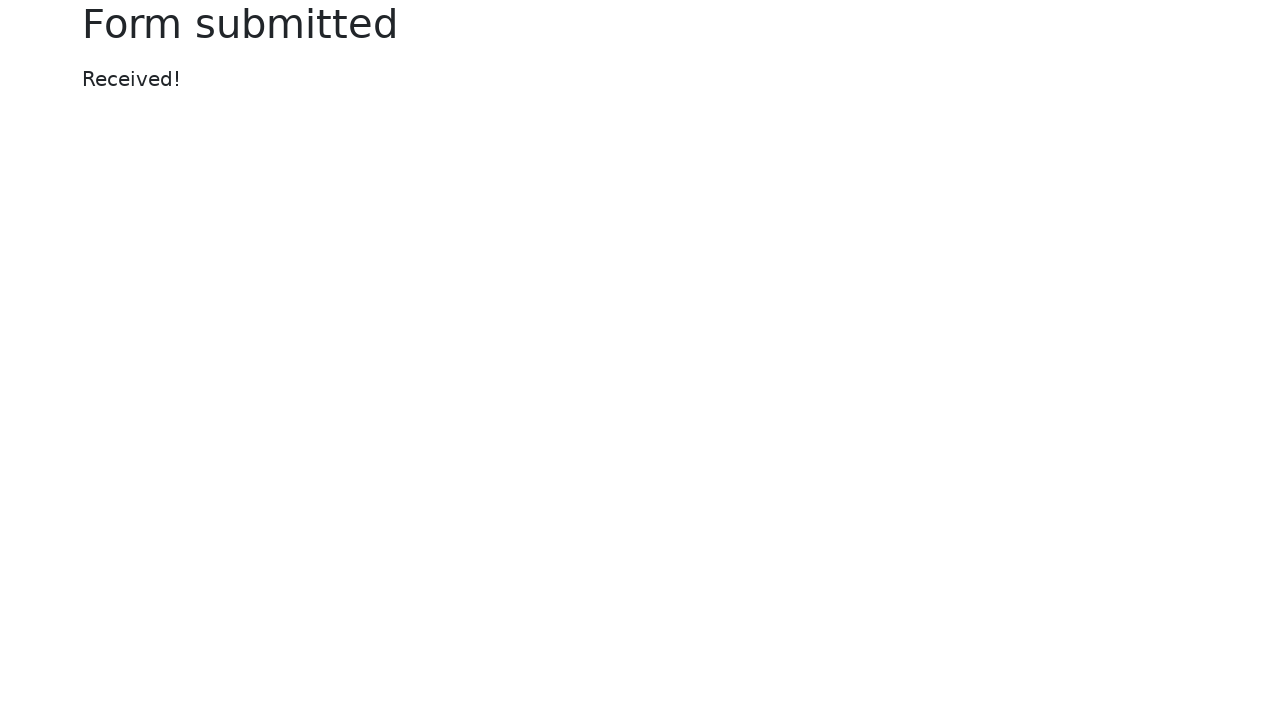